Demonstrates hovering over menu elements and clicking on submenu items on NSE India website

Starting URL: https://www.nseindia.com/

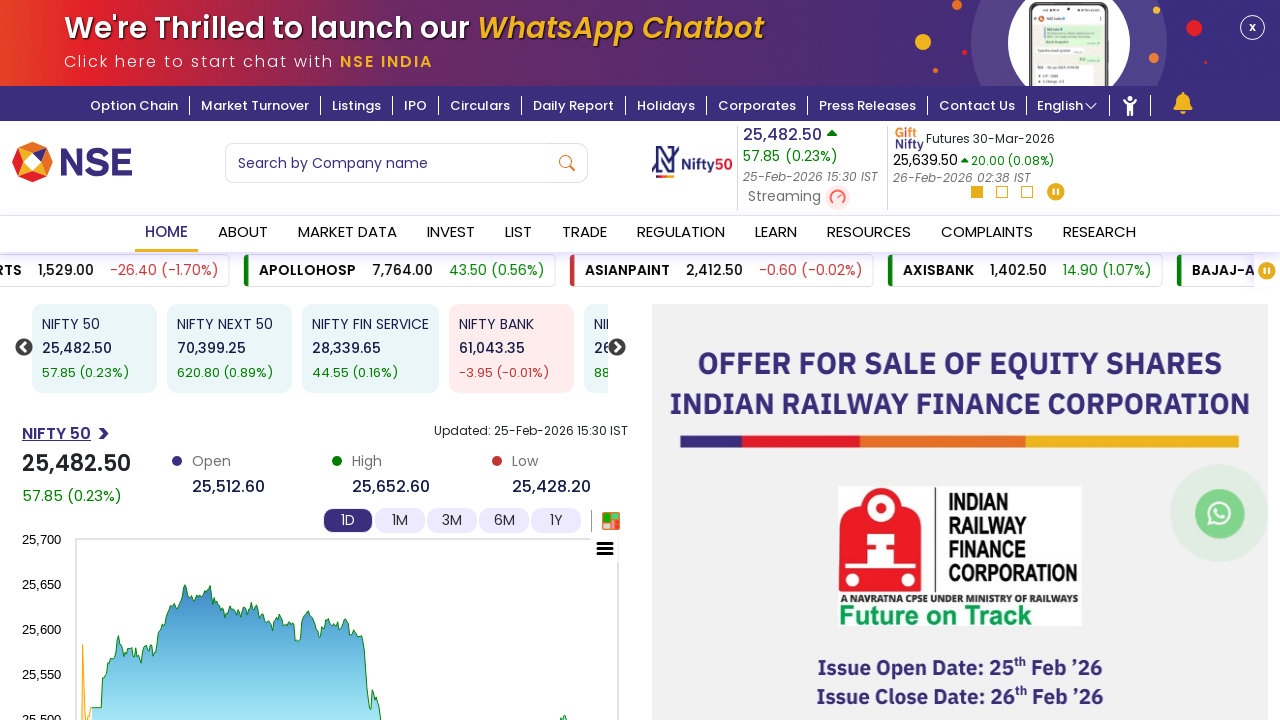

Hovered over Market Data menu element at (347, 234) on xpath=//a[text()='Market Data']
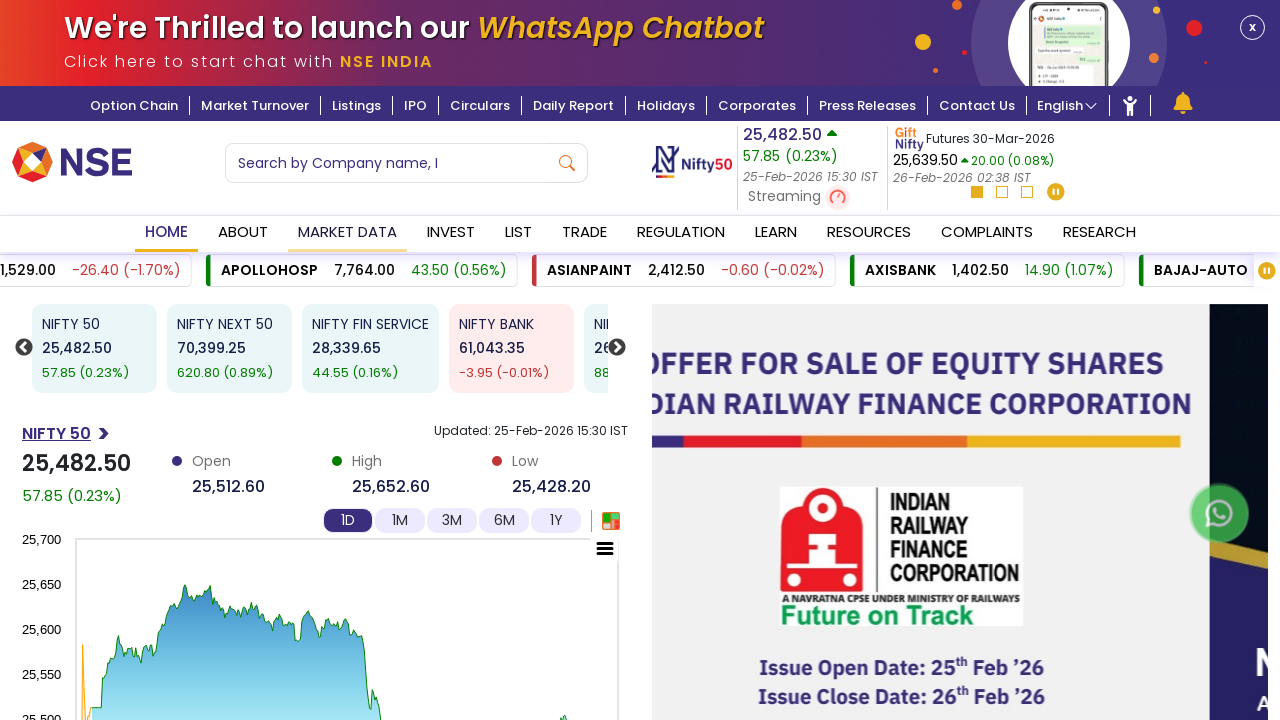

Clicked on Pre-Open Market submenu item at (176, 346) on xpath=//a[text()='Pre-Open Market']
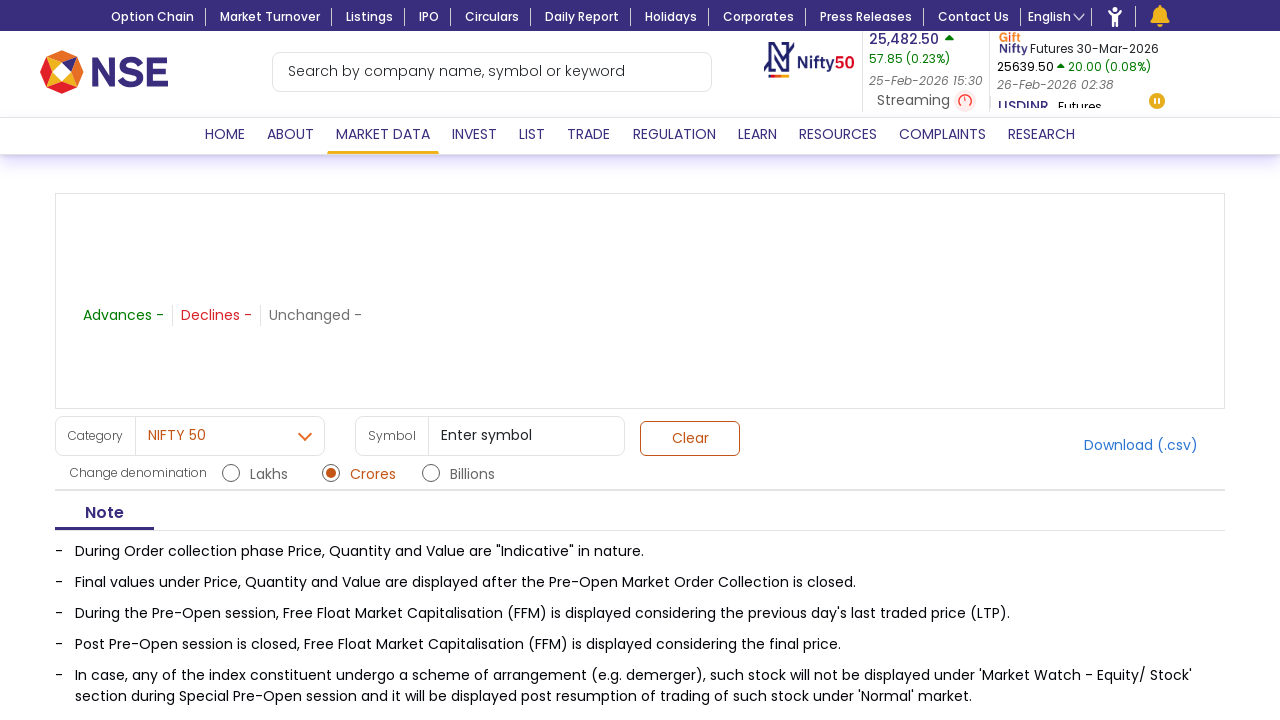

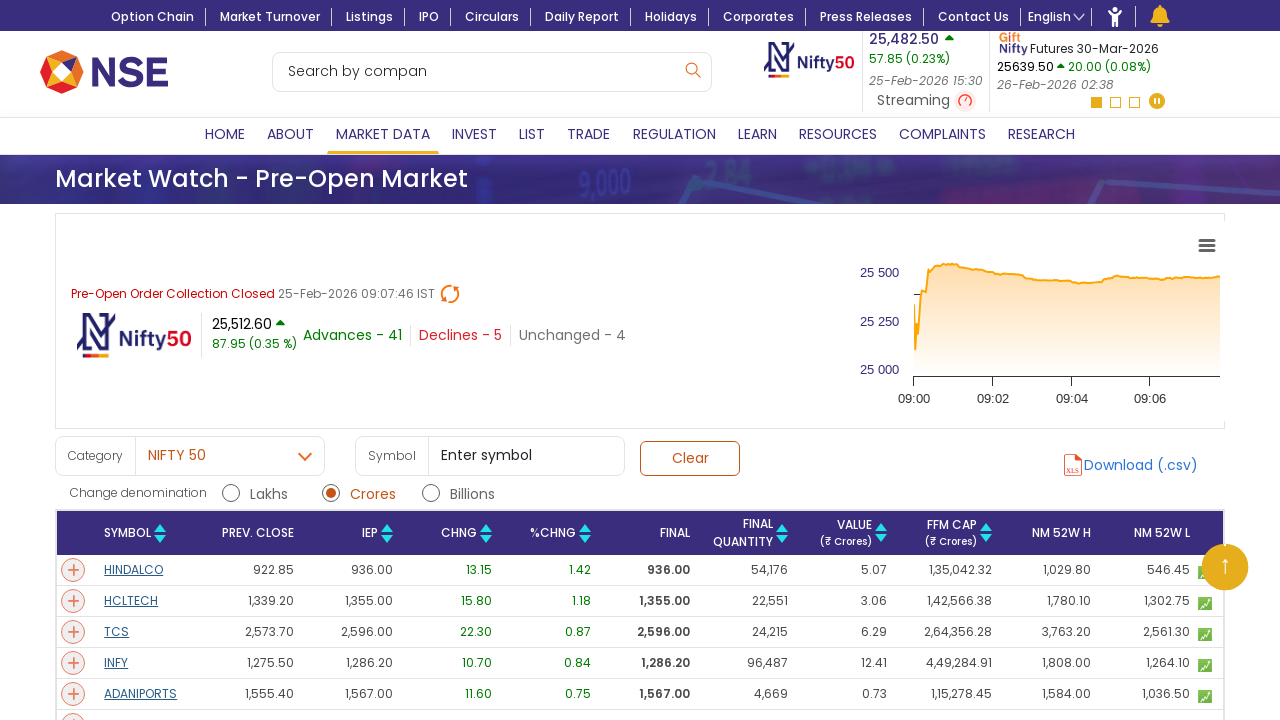